Validates that the login slot/container is displayed on the OrangeHRM login page

Starting URL: https://opensource-demo.orangehrmlive.com/web/index.php/auth/login

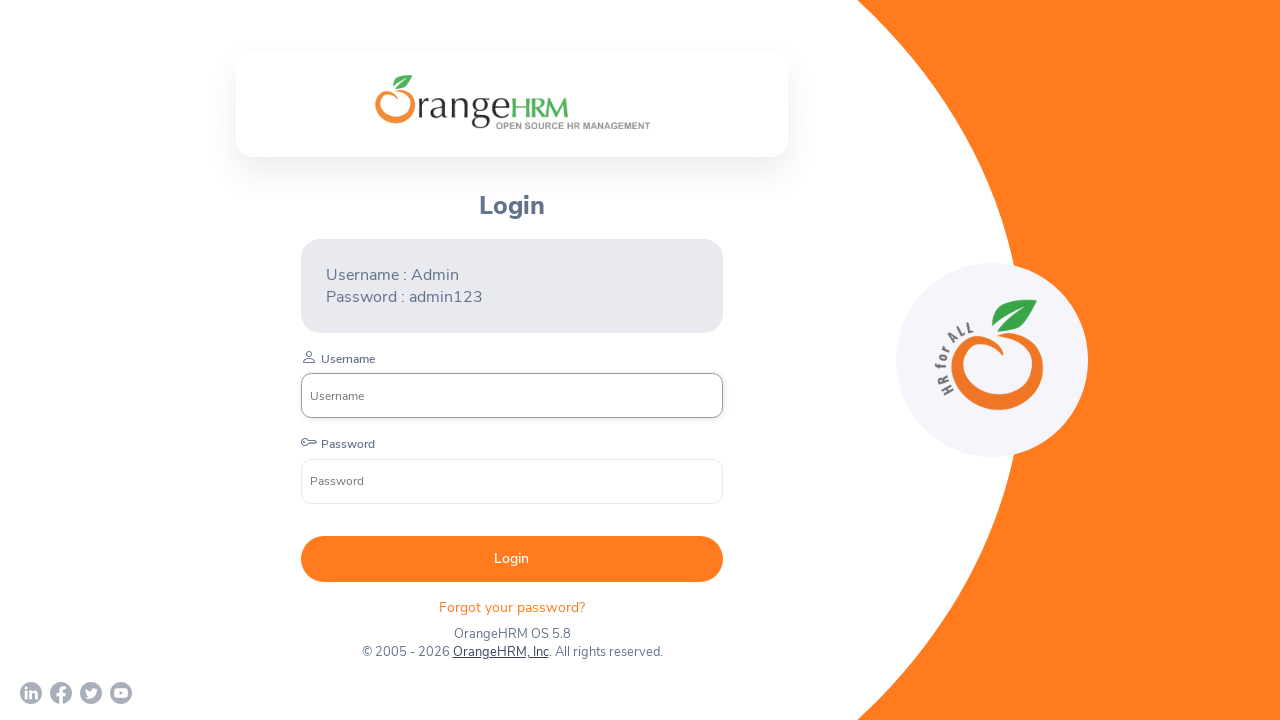

Waited for login slot container to become visible
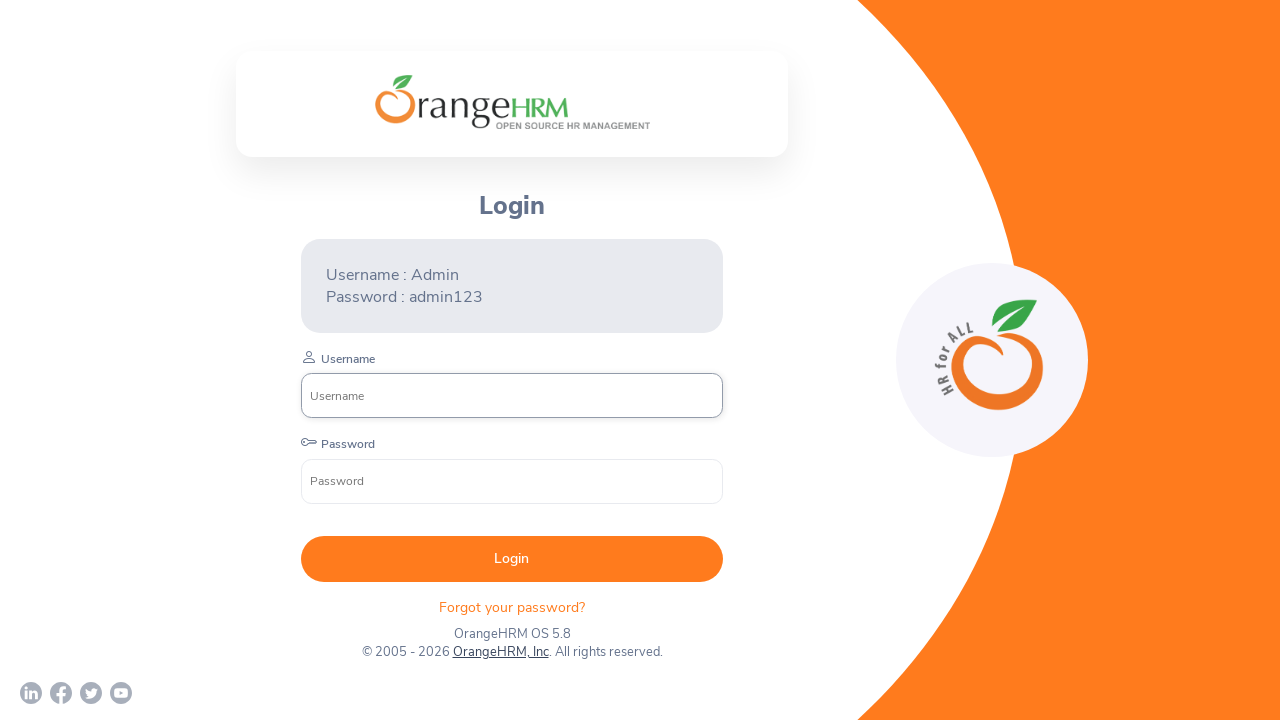

Verified that login slot container is visible on OrangeHRM login page
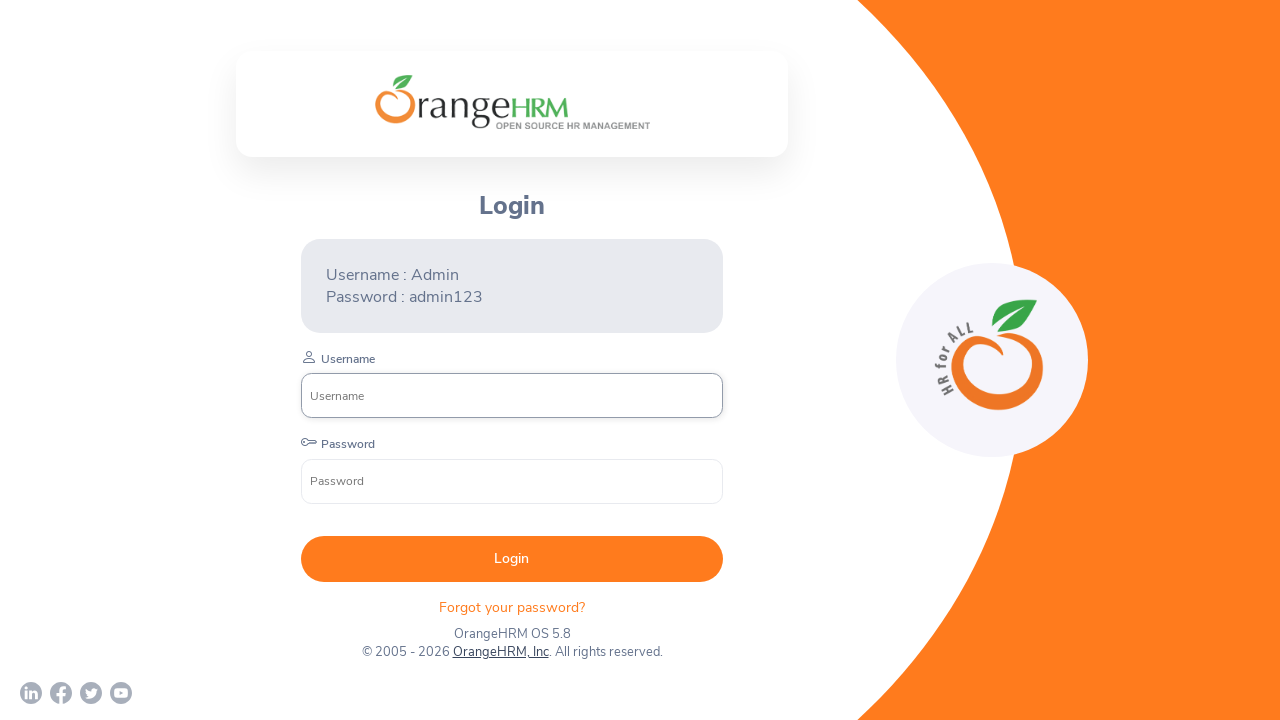

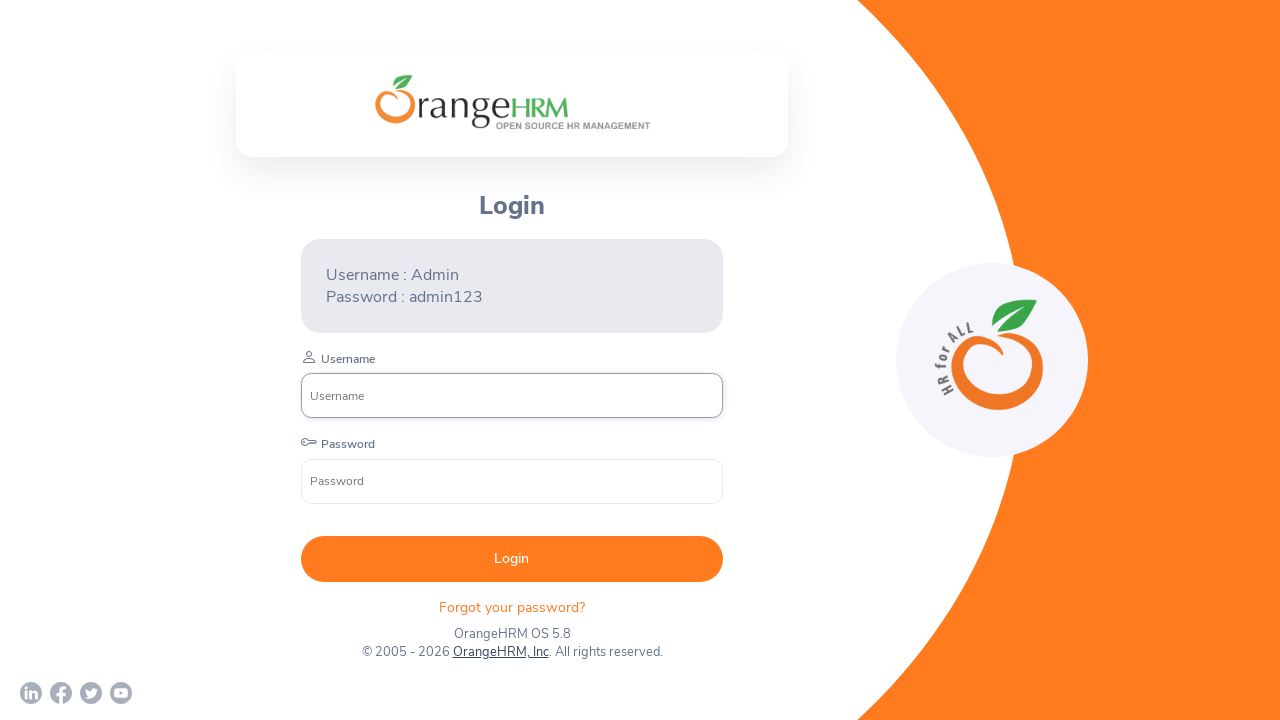